Tests dropdown/select box functionality by iterating through options, selecting by index, selecting by value, and selecting by visible text on a test page.

Starting URL: https://the-internet.herokuapp.com/dropdown

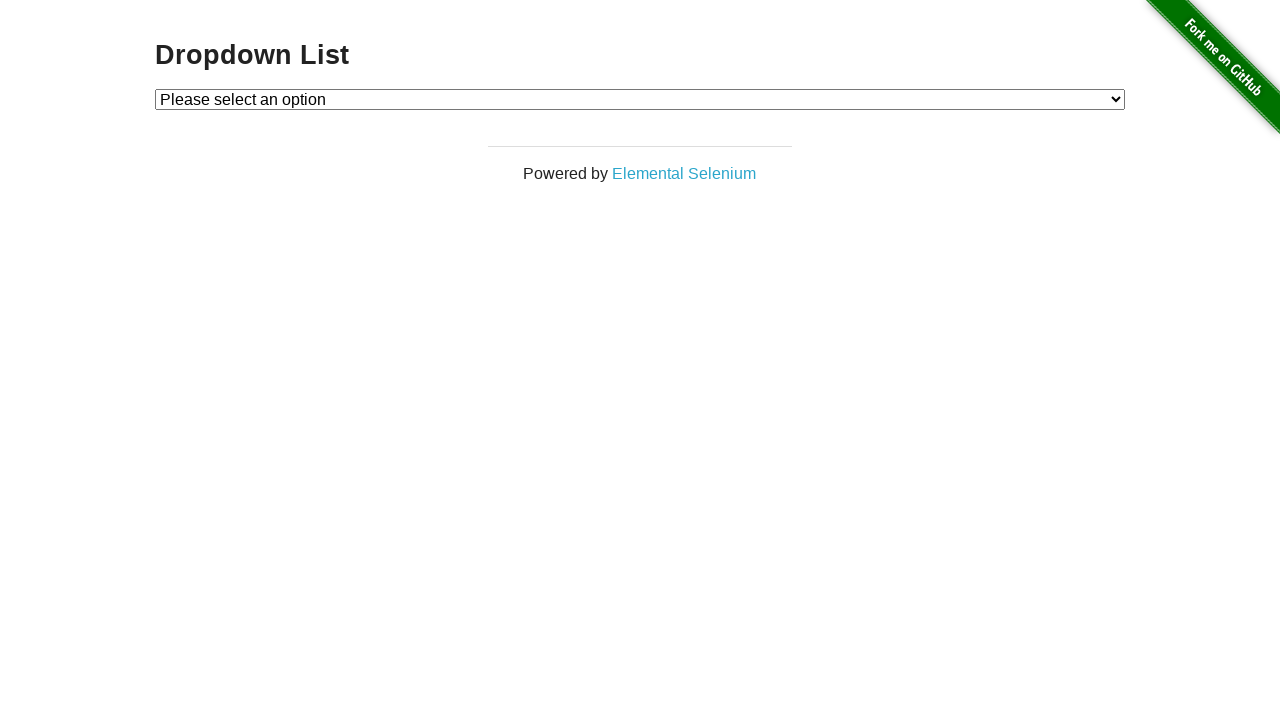

Dropdown element loaded and ready
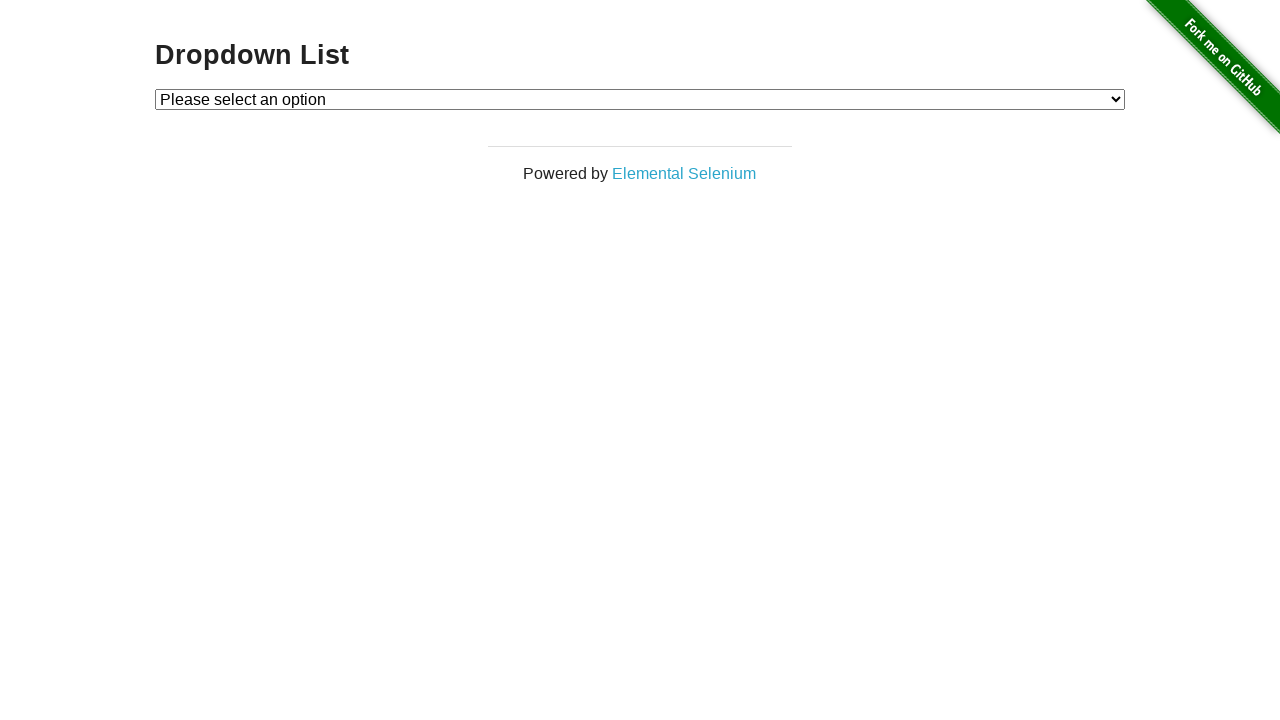

Retrieved all dropdown options
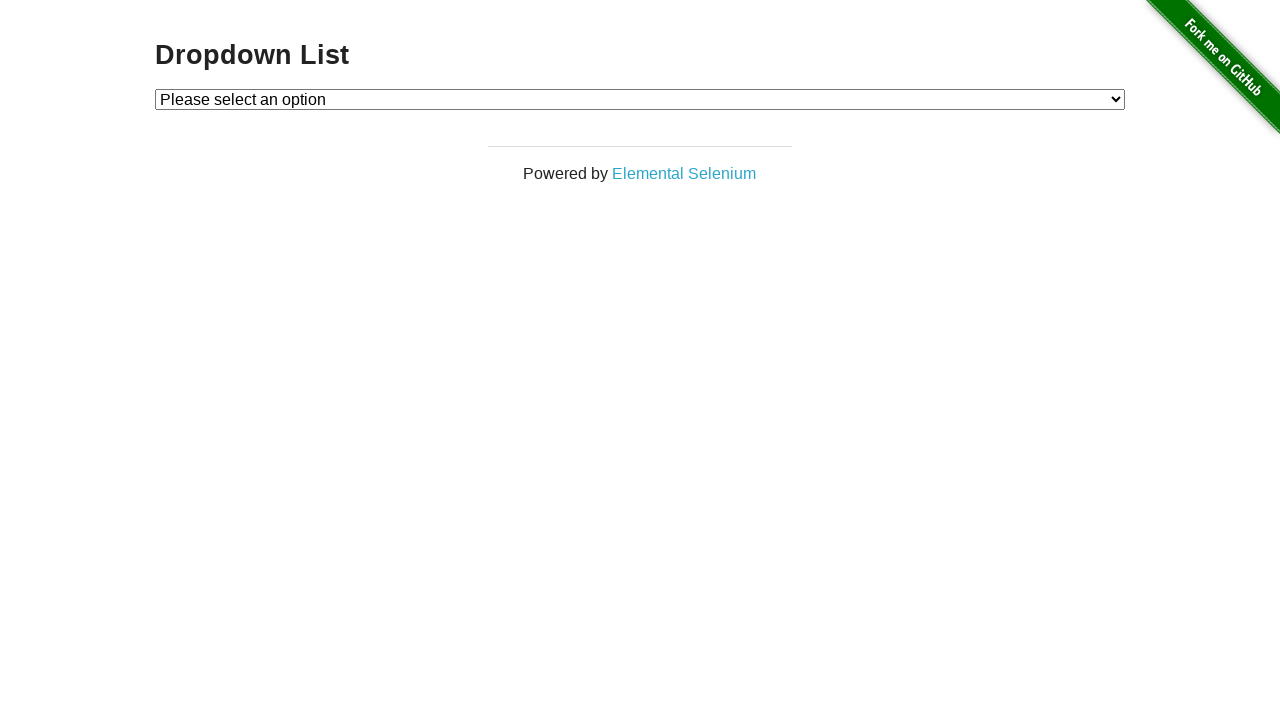

Selected dropdown option at index 1 on #dropdown
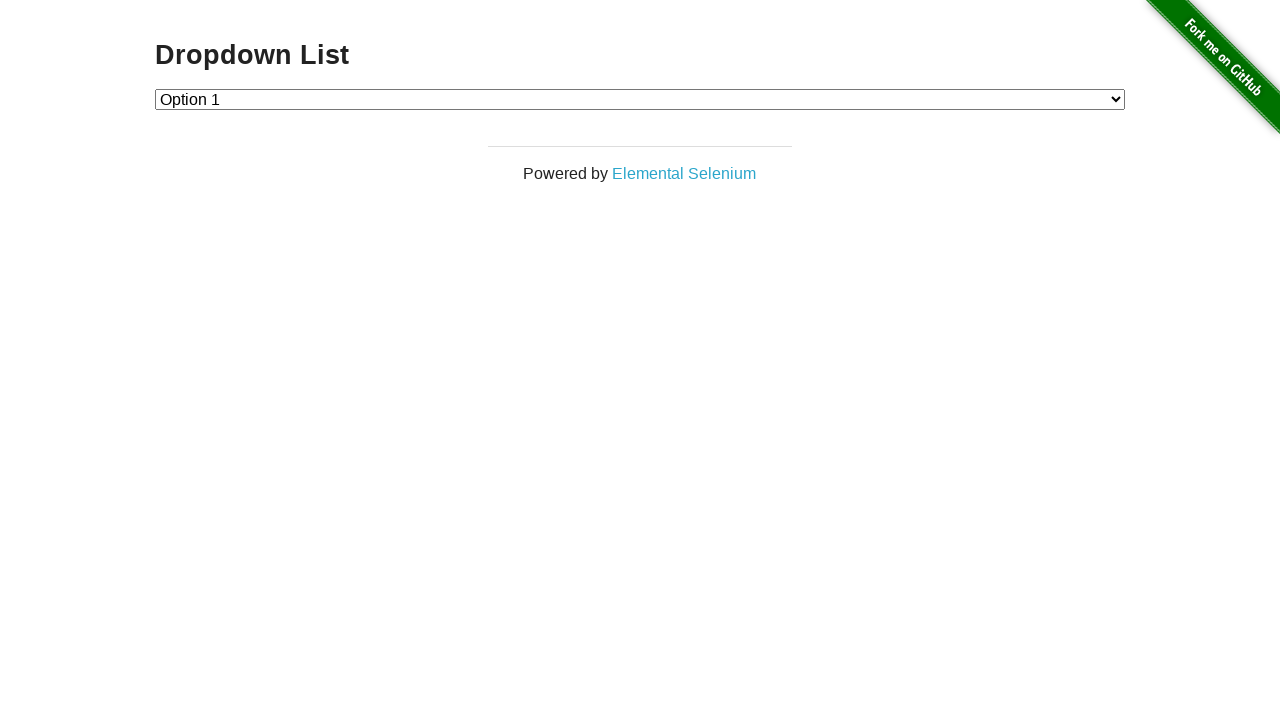

Waited 1 second after selecting index 1
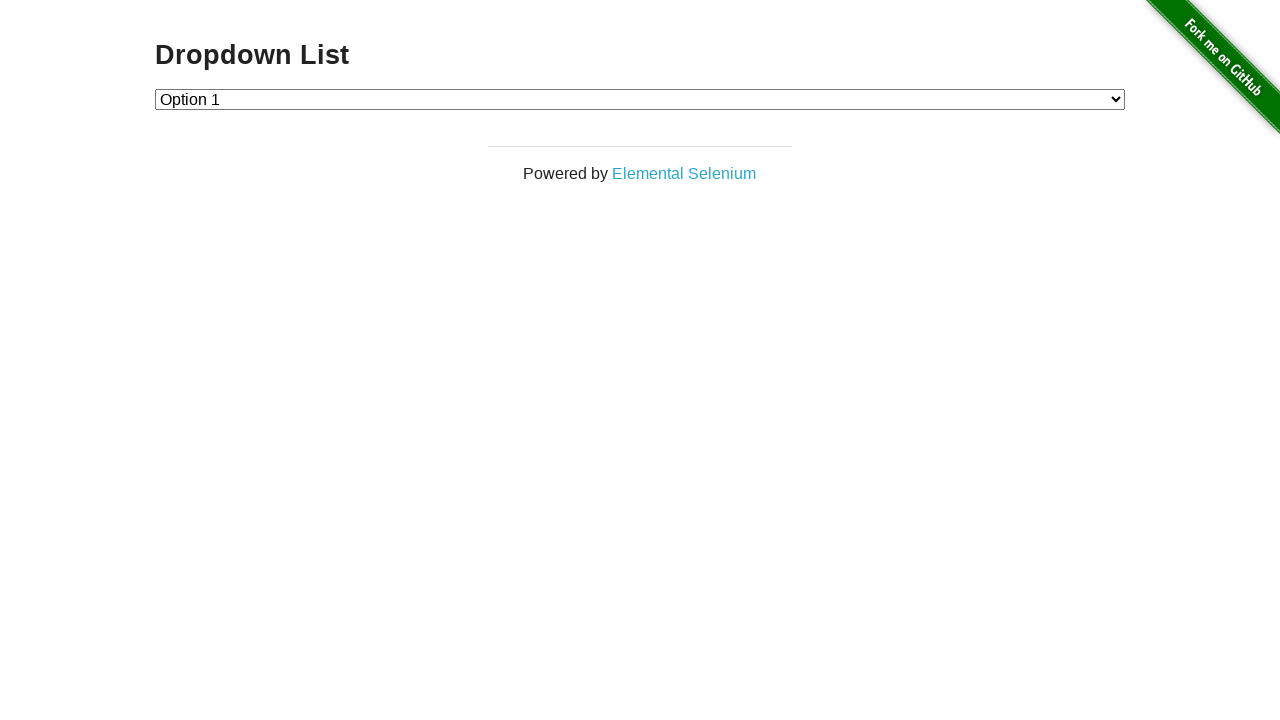

Selected dropdown option at index 2 on #dropdown
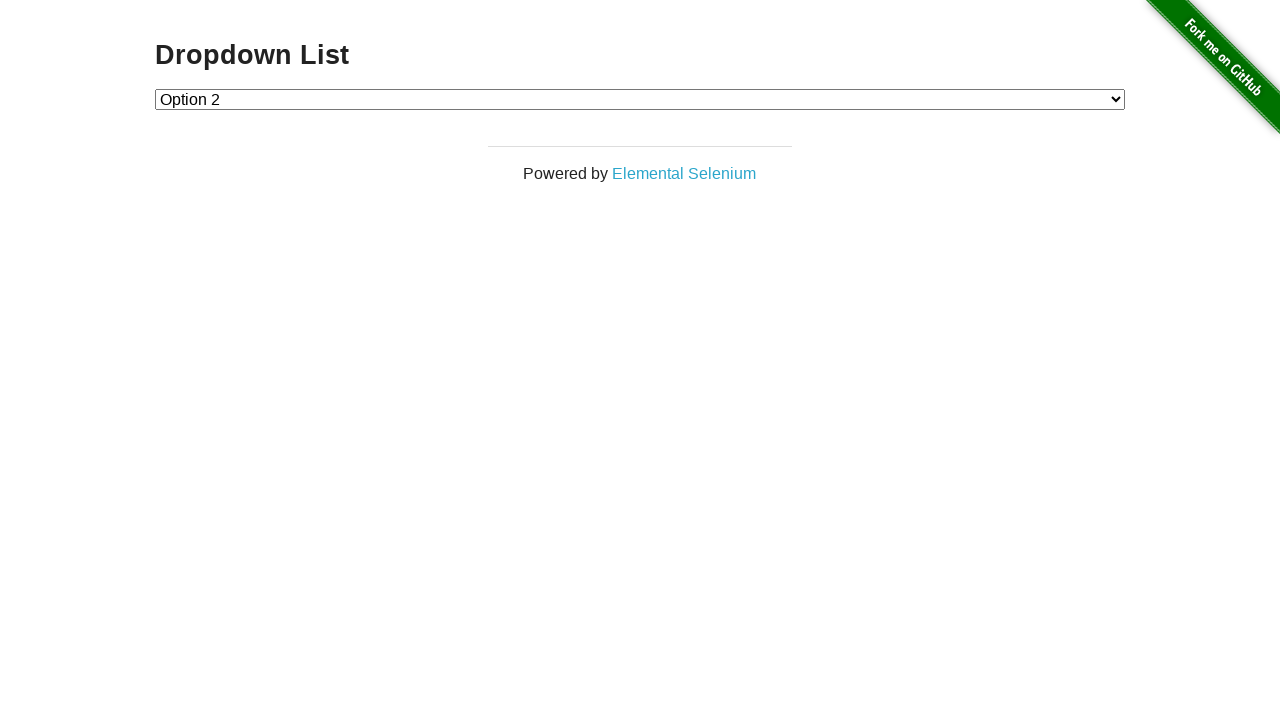

Waited 1 second after selecting index 2
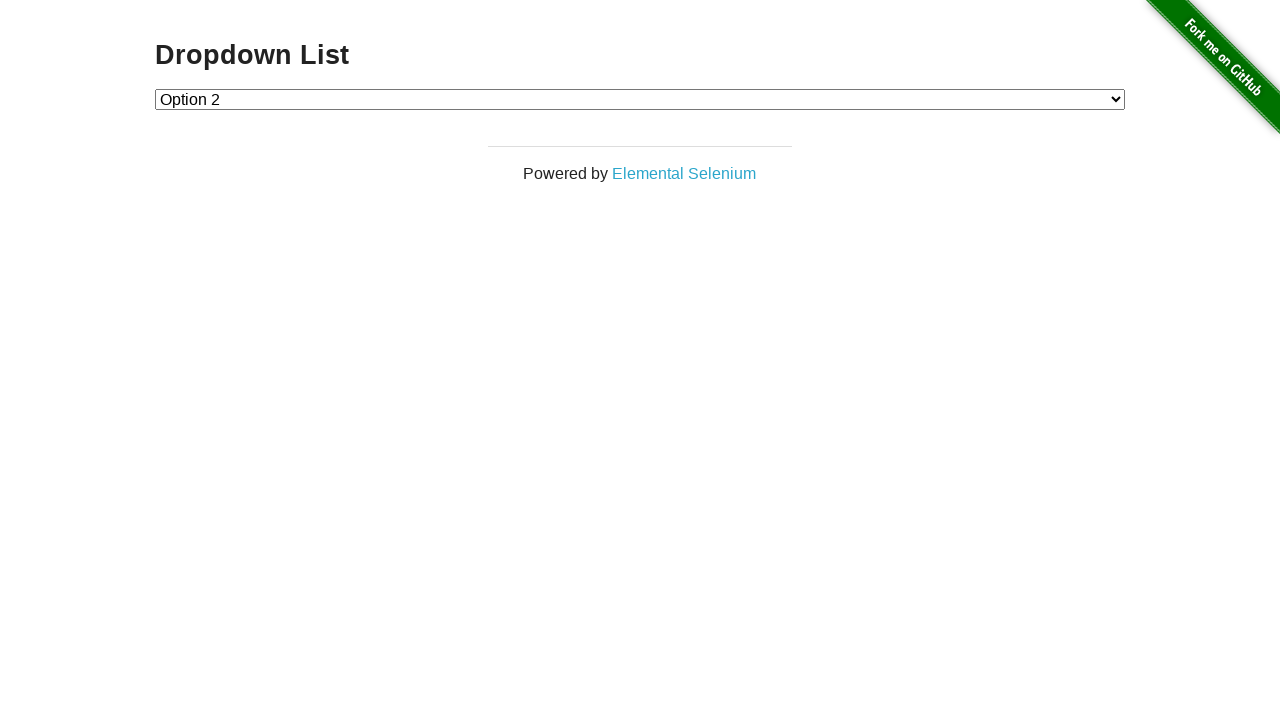

Selected dropdown option by value '1' on #dropdown
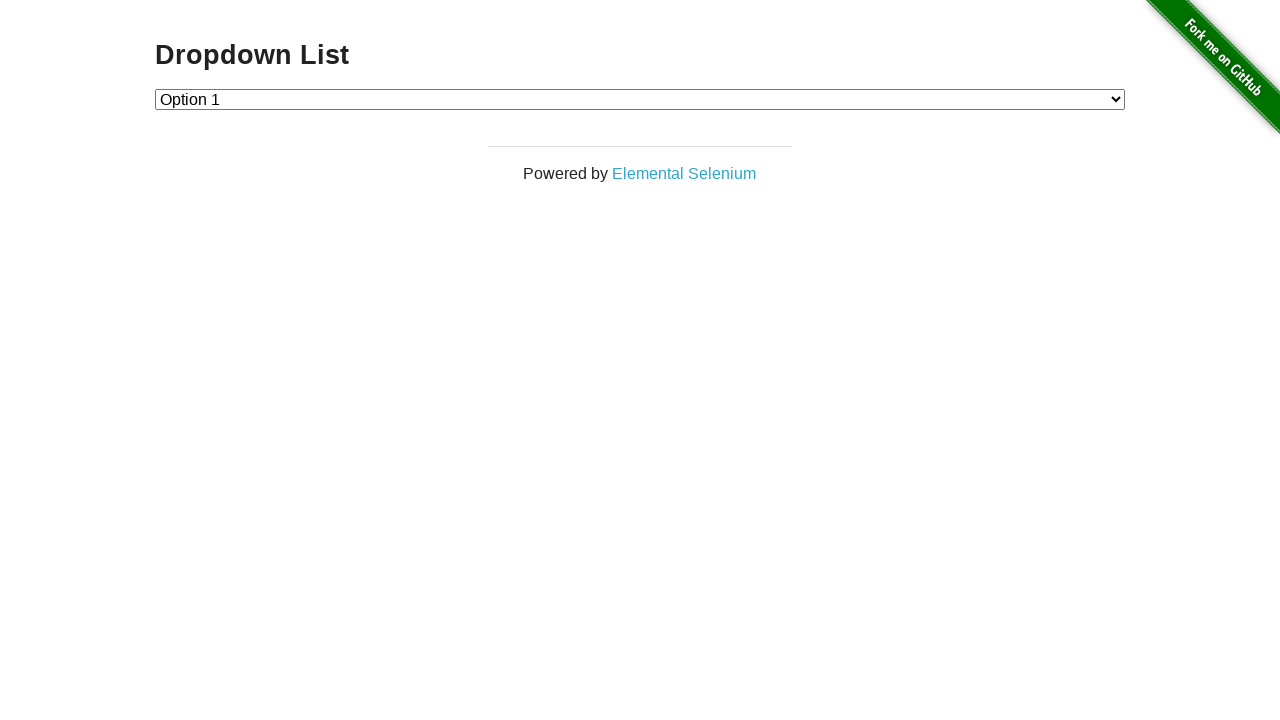

Waited 1 second after selecting by value
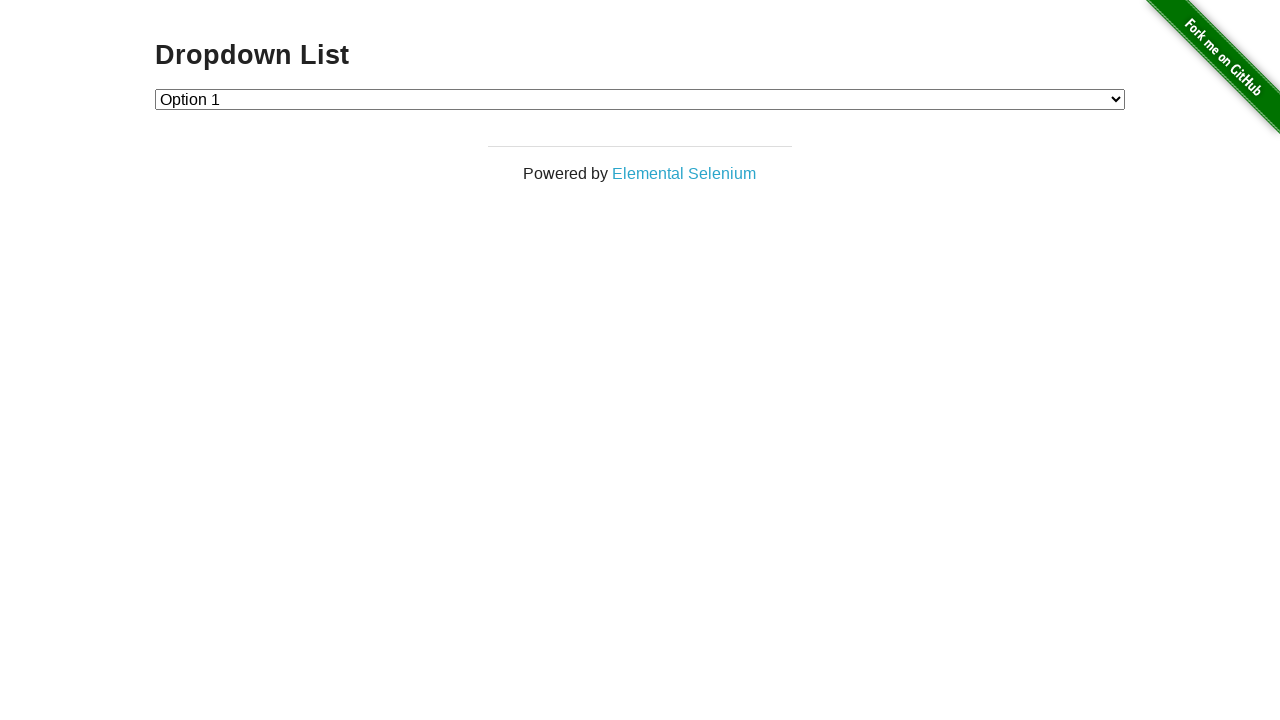

Selected dropdown option by visible text 'Option 2' on #dropdown
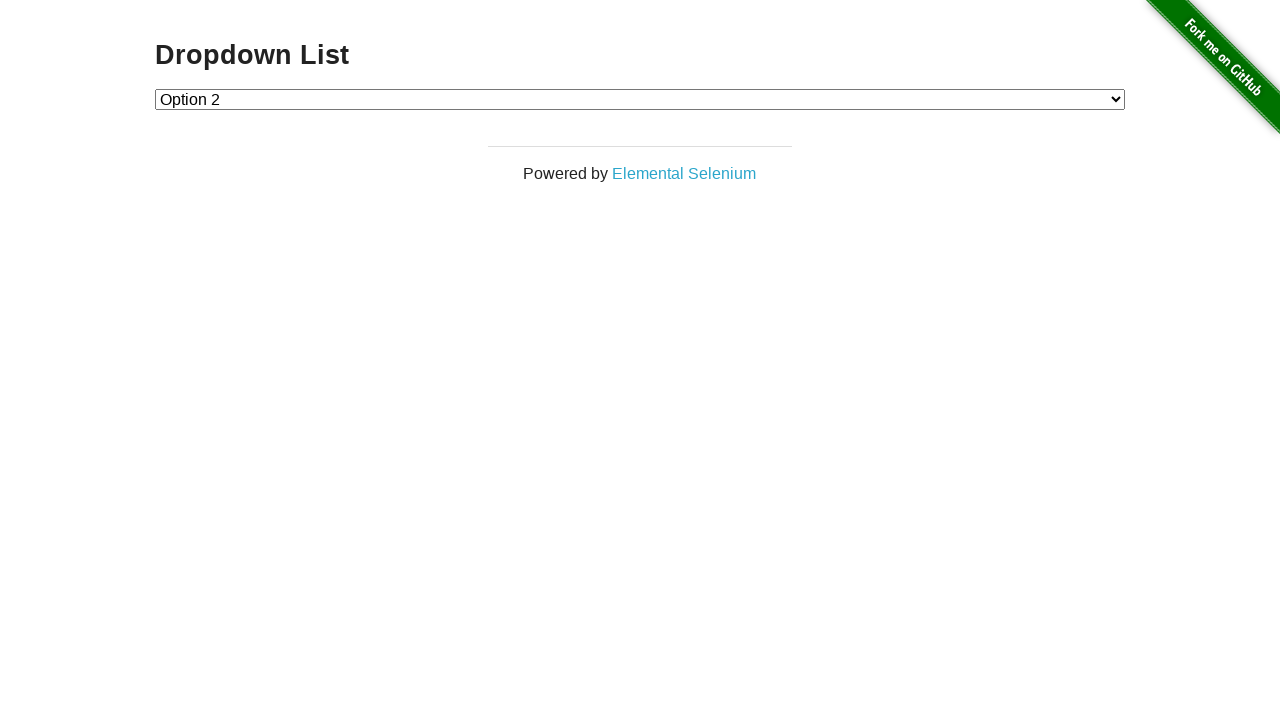

Waited 1 second after selecting by visible text
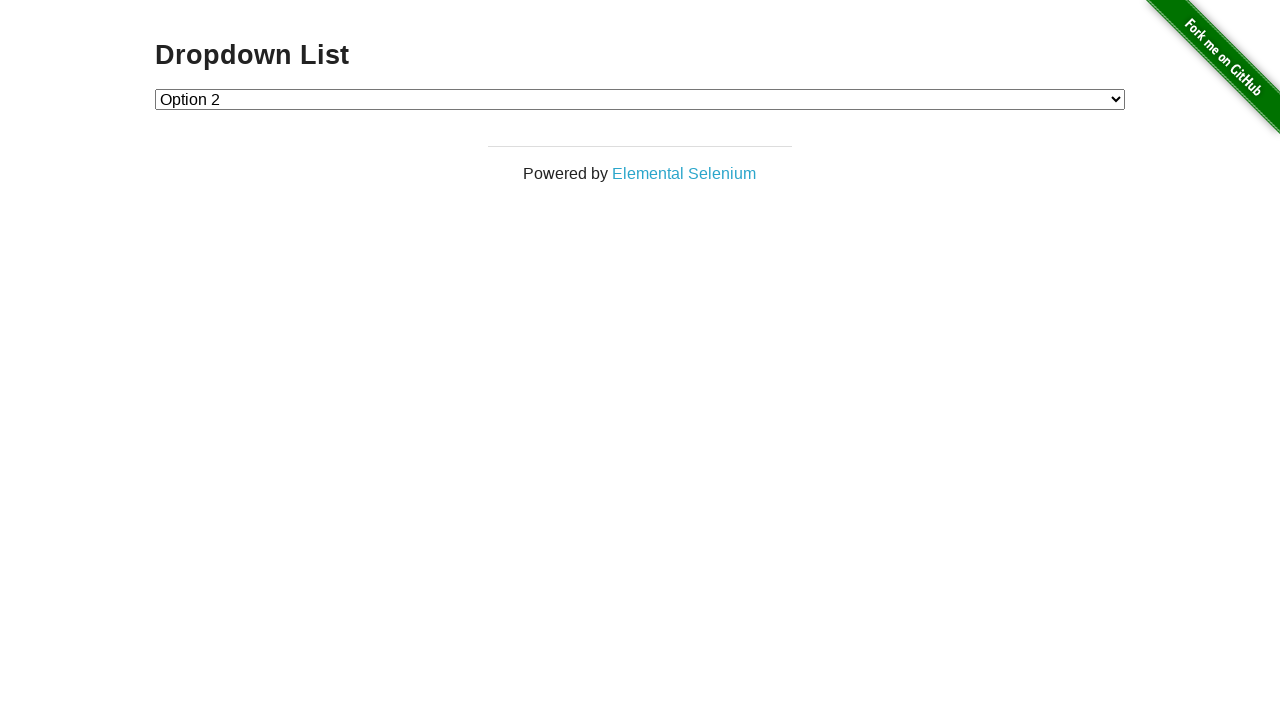

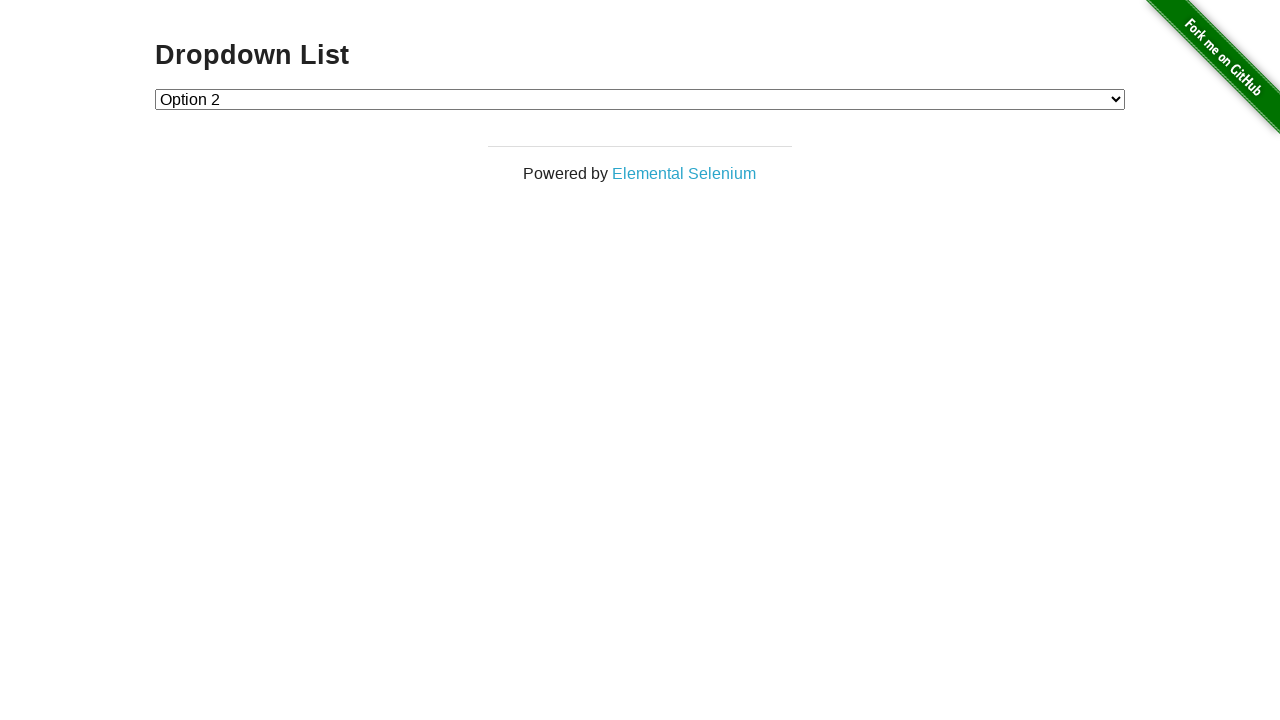